Tests calculator addition by clicking 4 + 3 and verifying the result equals 7

Starting URL: https://testpages.eviltester.com/styled/apps/calculator.html

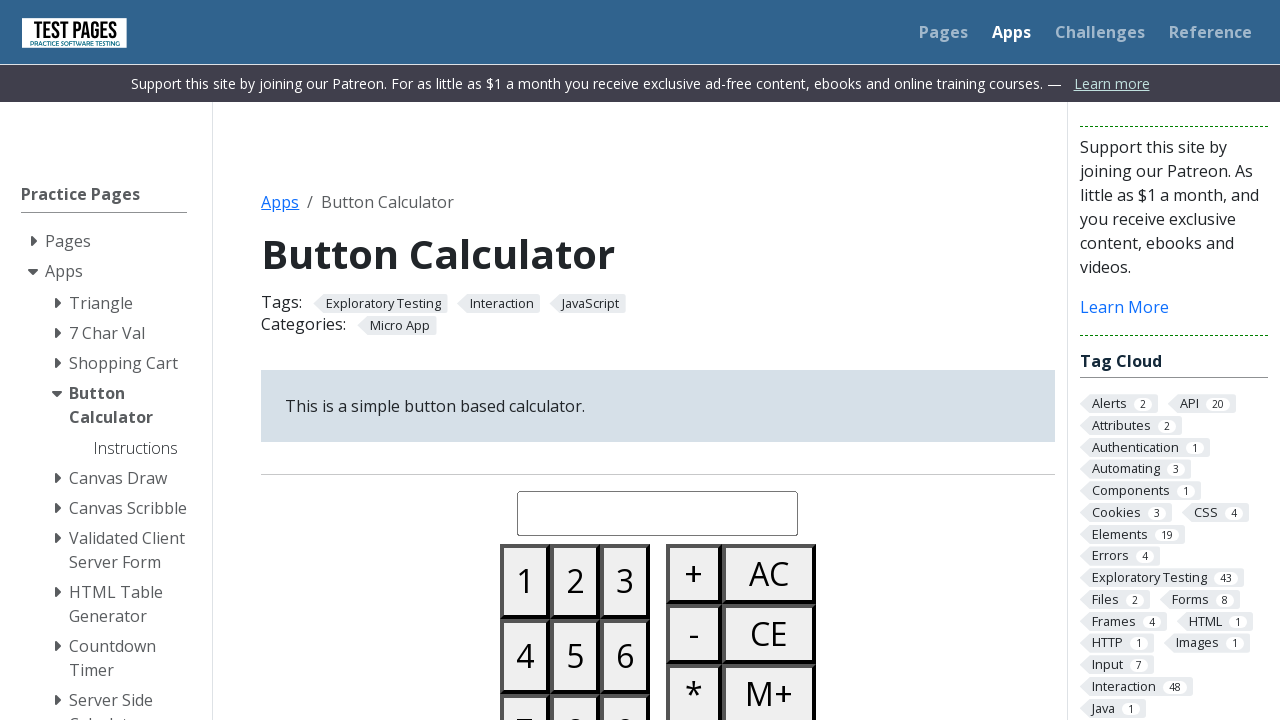

Clicked button 4 at (525, 656) on #button04
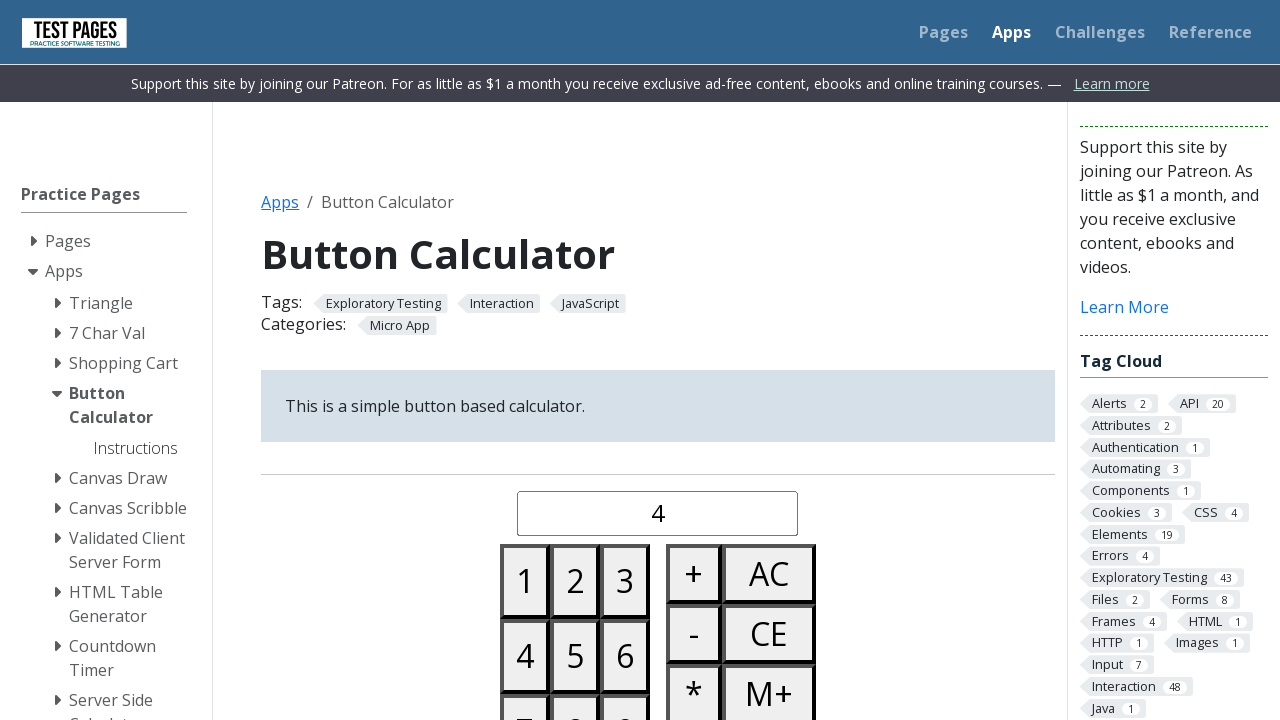

Clicked plus button at (694, 574) on #buttonplus
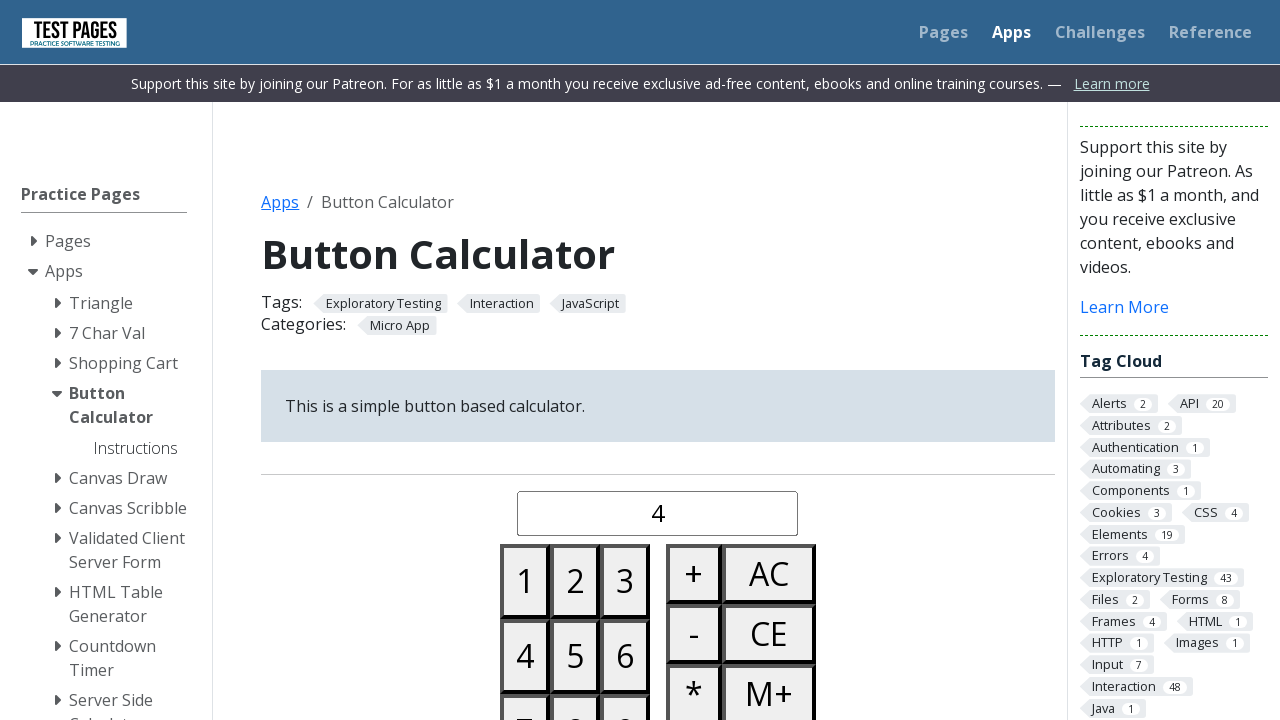

Clicked button 3 at (625, 581) on #button03
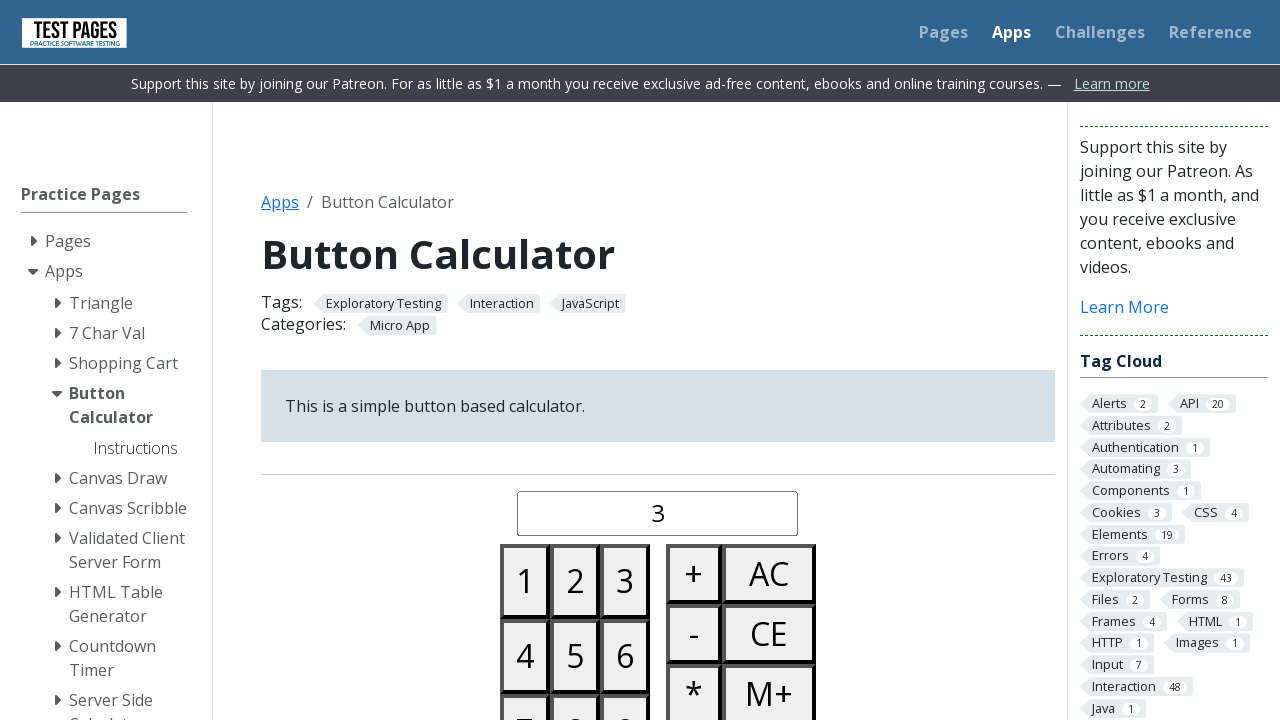

Clicked equals button at (694, 360) on #buttonequals
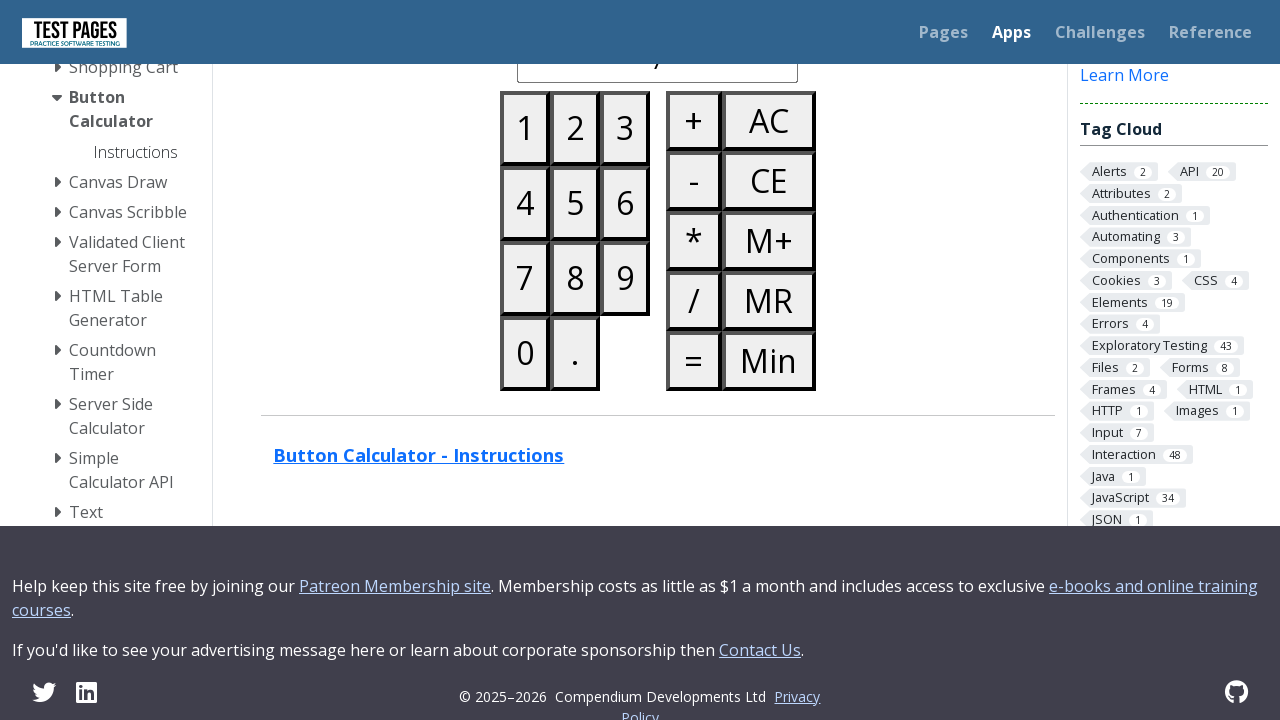

Verified result display loaded
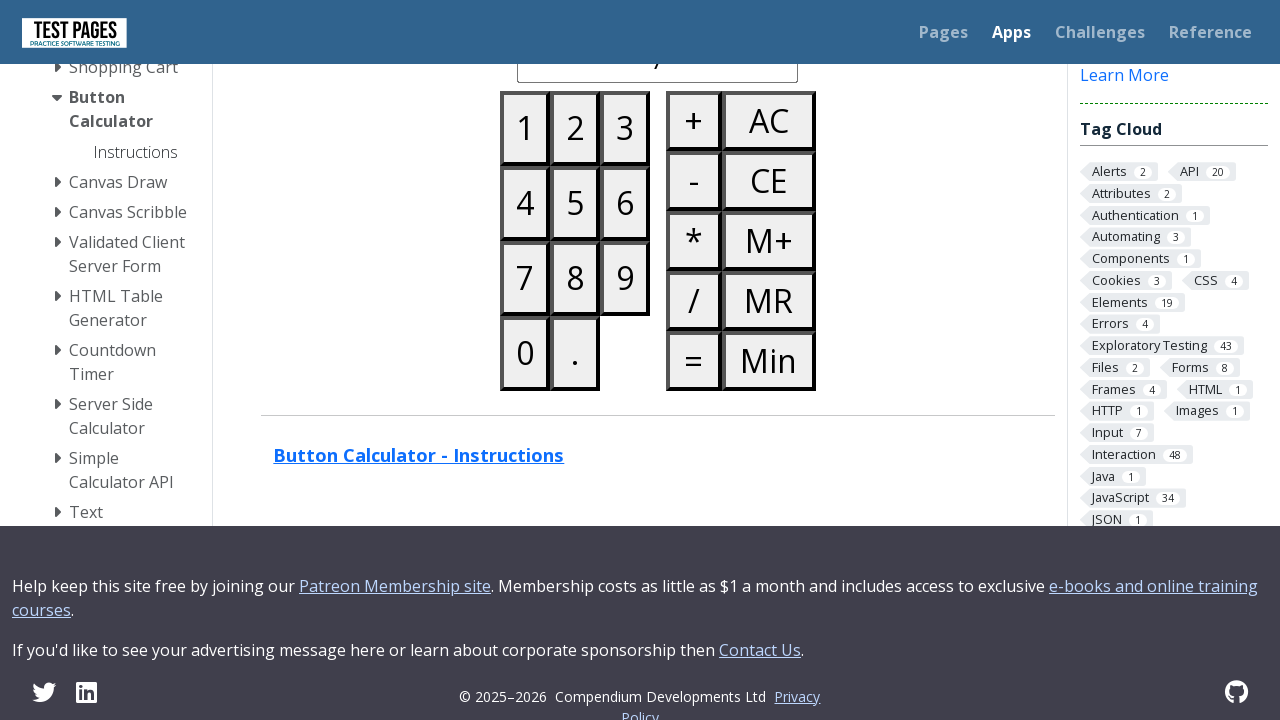

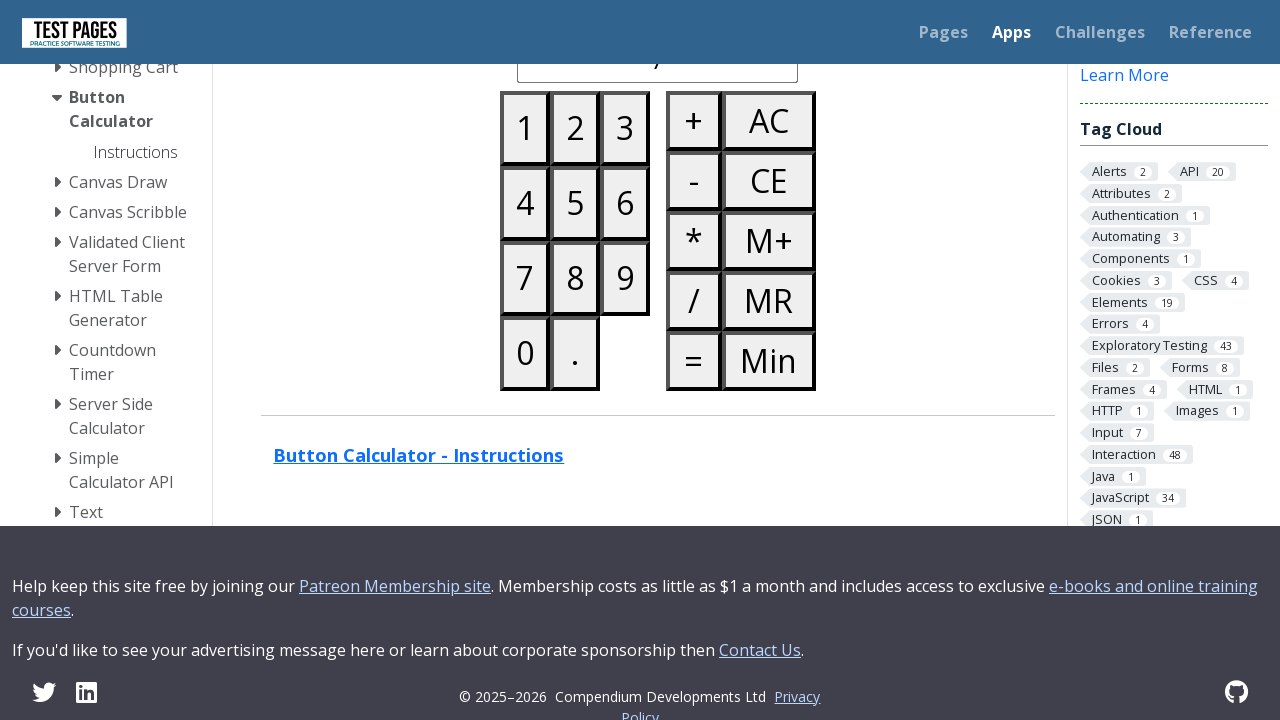